Navigates to a GitHub user profile page and verifies that the page content loads by checking for heading elements

Starting URL: https://github.com/BiTech5

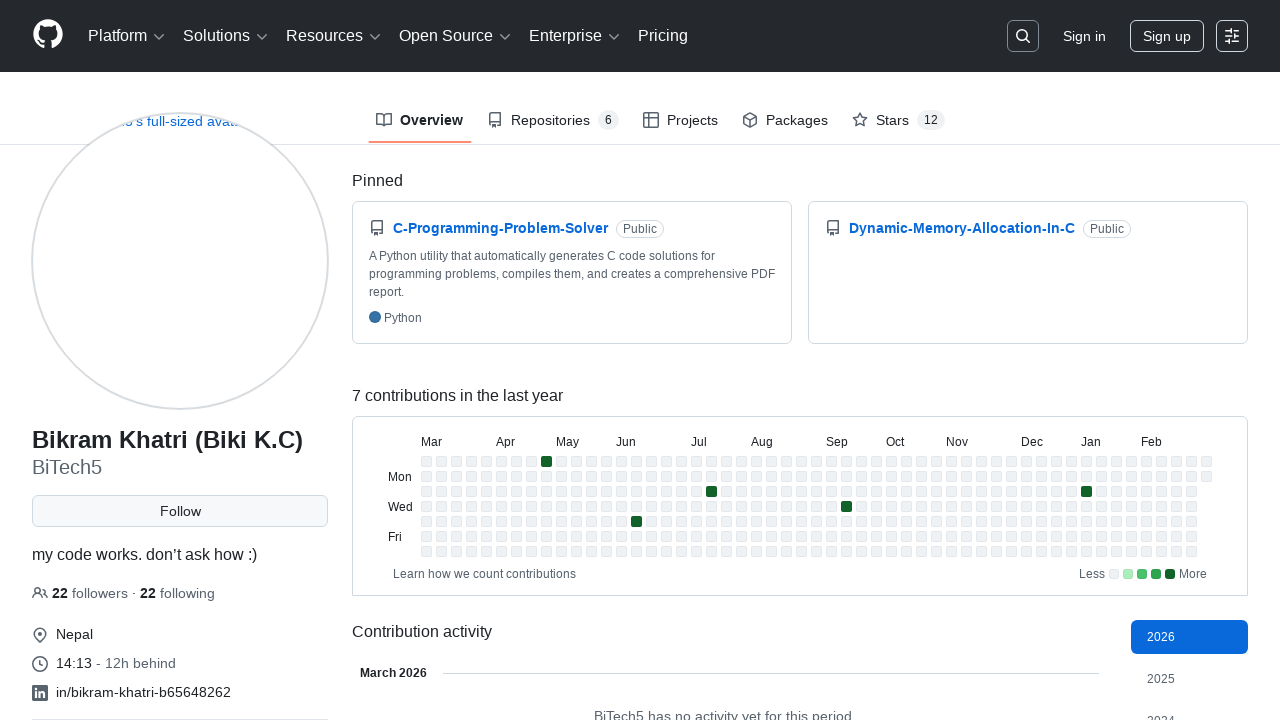

Navigated to GitHub user profile page for BiTech5
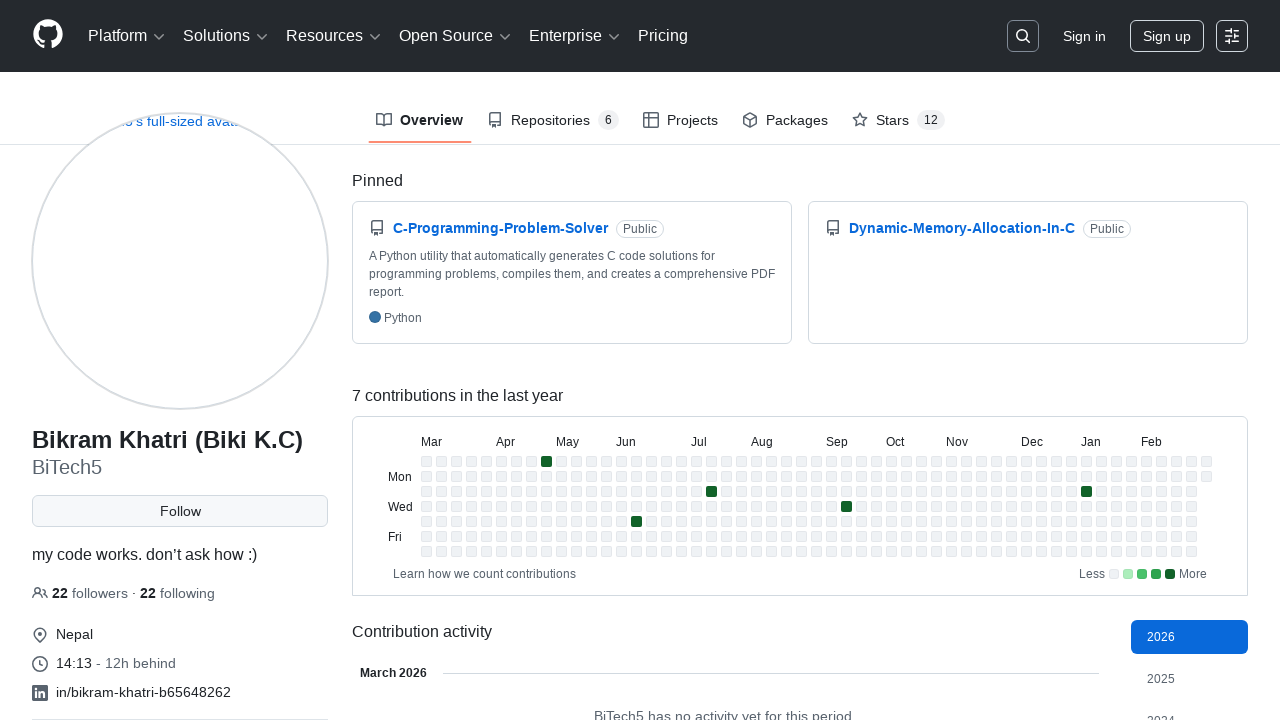

Waited for h2 heading elements to load on profile page
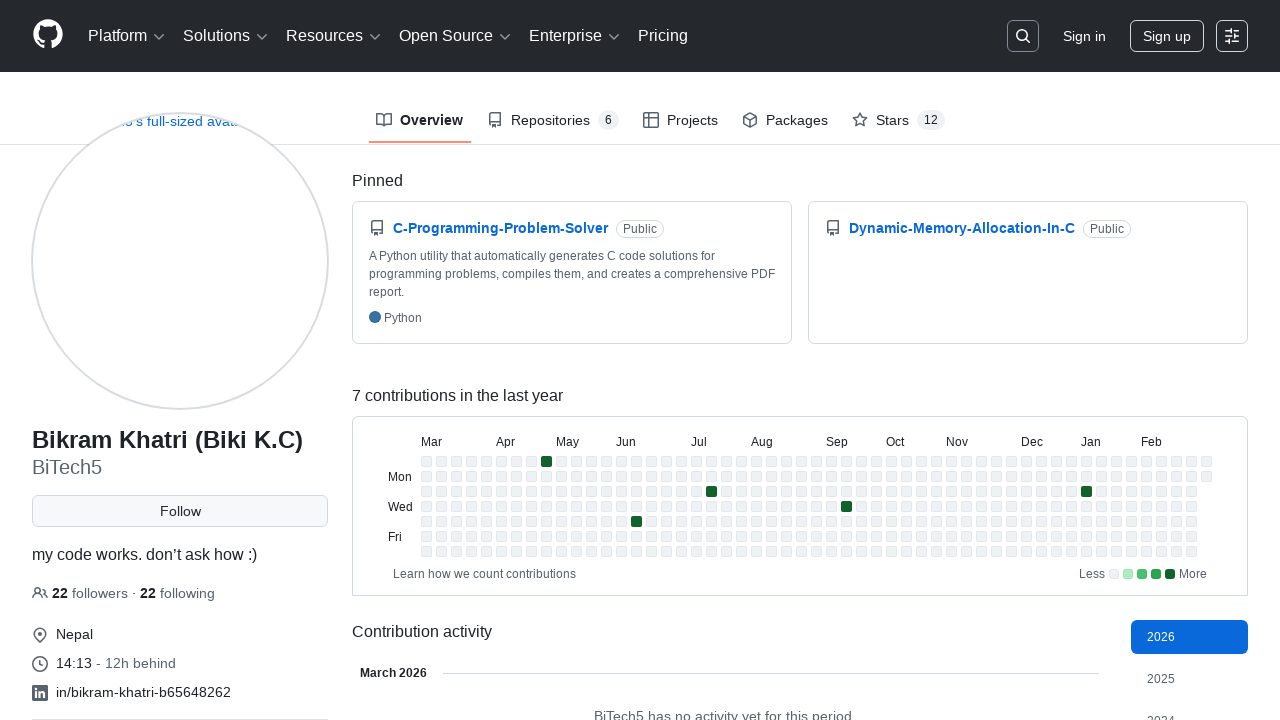

Verified that h2 elements are present on the page (found 8 elements)
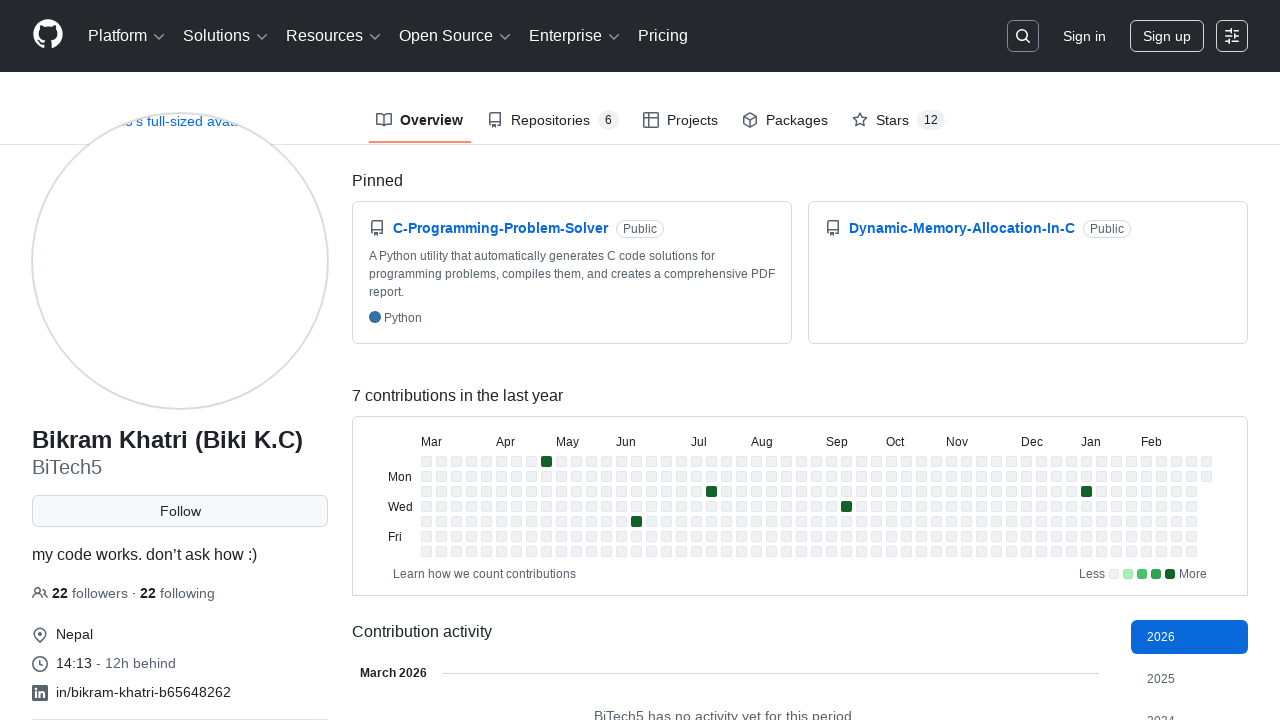

Assertion passed: at least one h2 element exists on the profile page
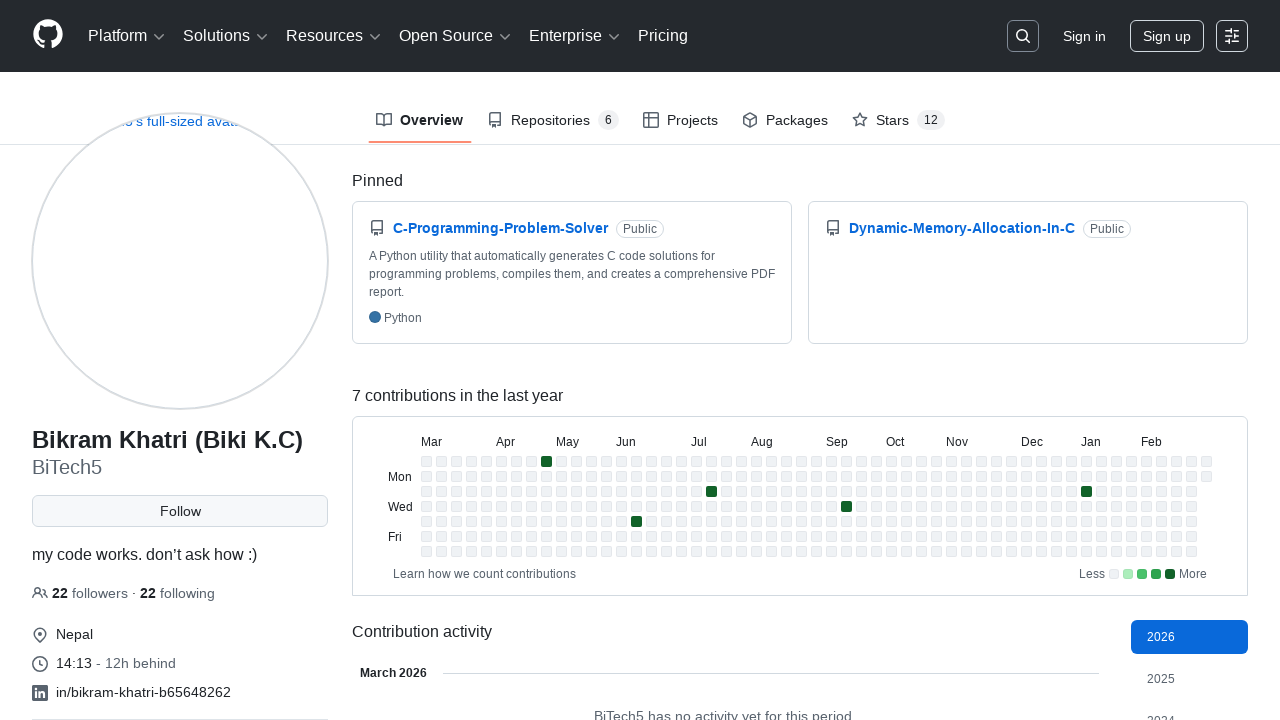

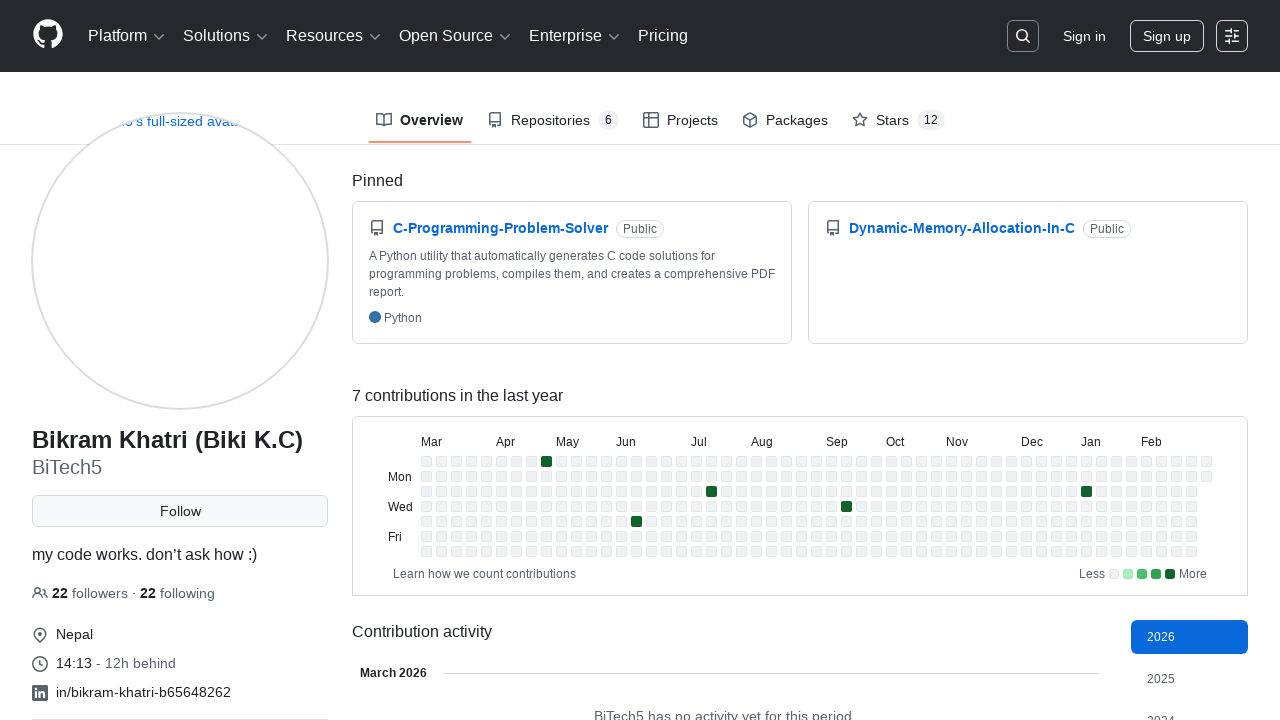